Tests that clicking 'Clear completed' removes completed items from the list.

Starting URL: https://demo.playwright.dev/todomvc

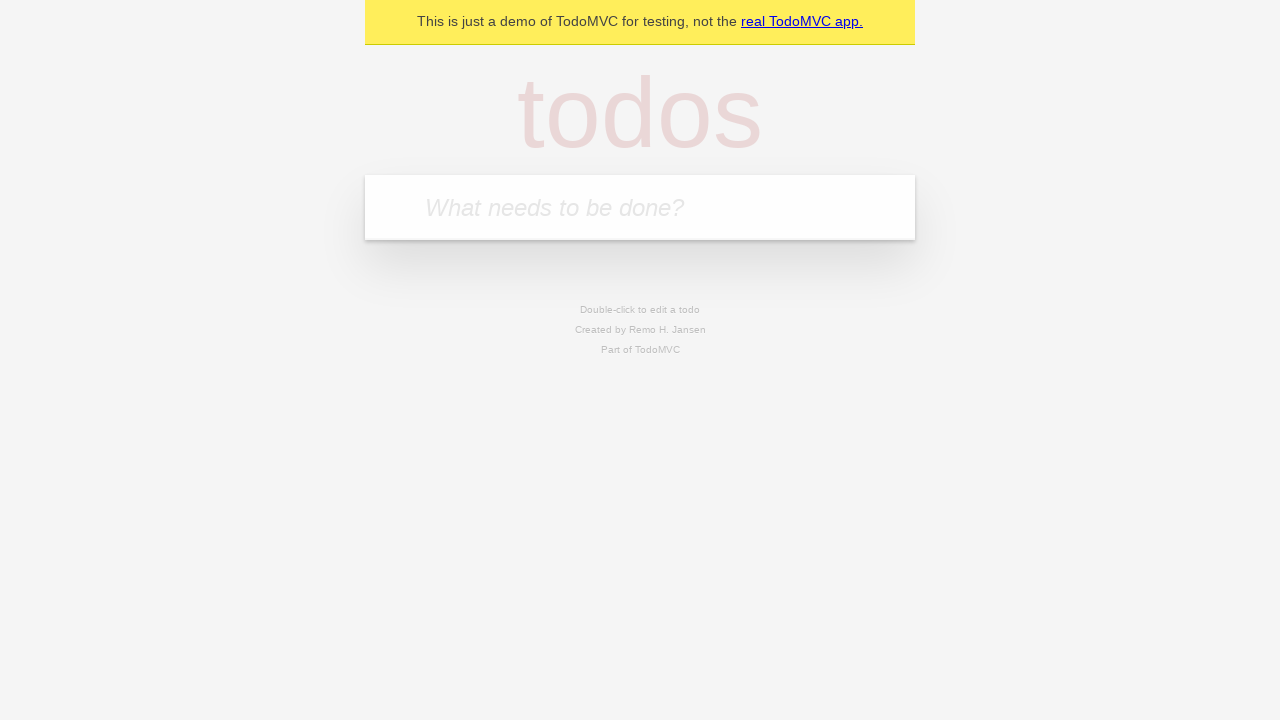

Filled todo input with 'buy some cheese' on internal:attr=[placeholder="What needs to be done?"i]
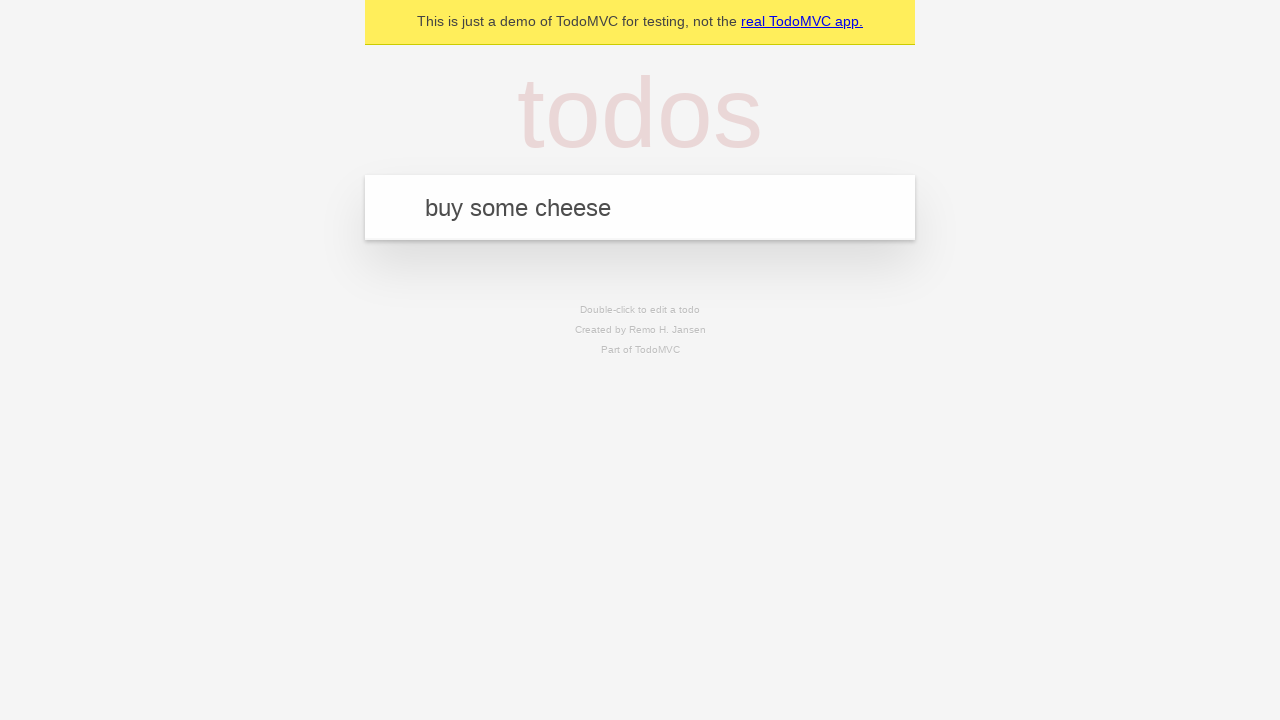

Pressed Enter to add first todo item on internal:attr=[placeholder="What needs to be done?"i]
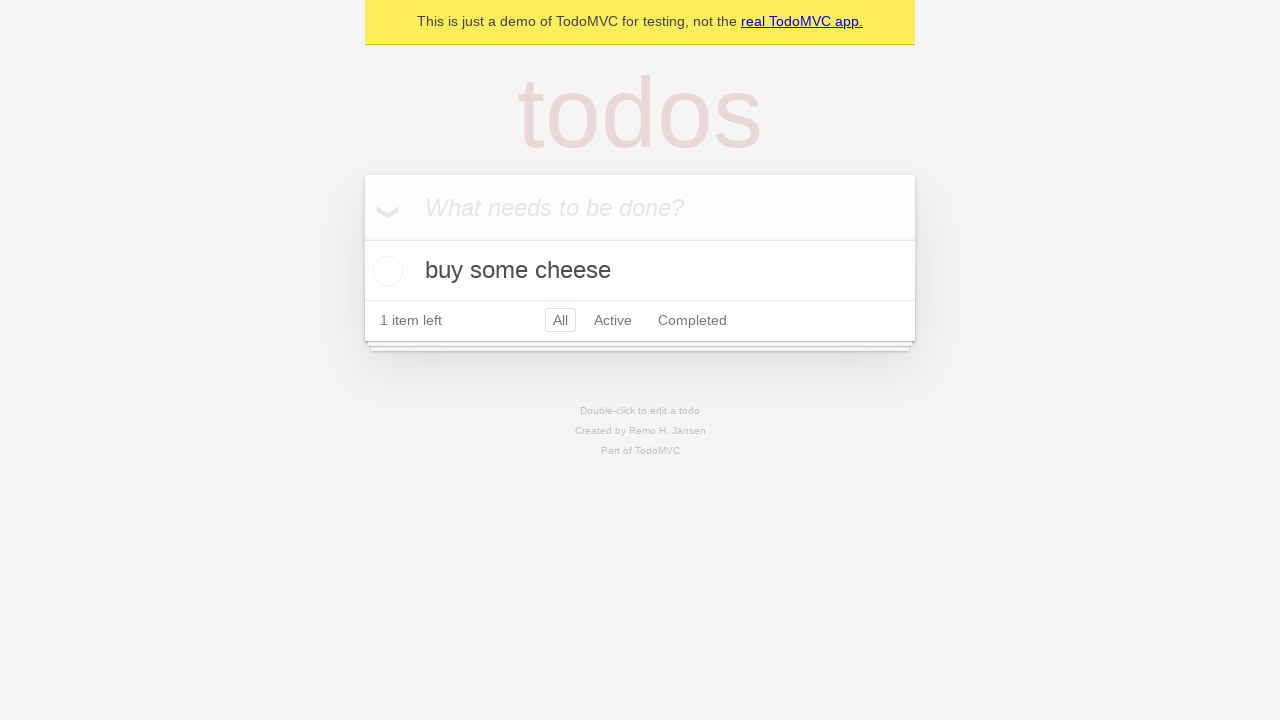

Filled todo input with 'feed the cat' on internal:attr=[placeholder="What needs to be done?"i]
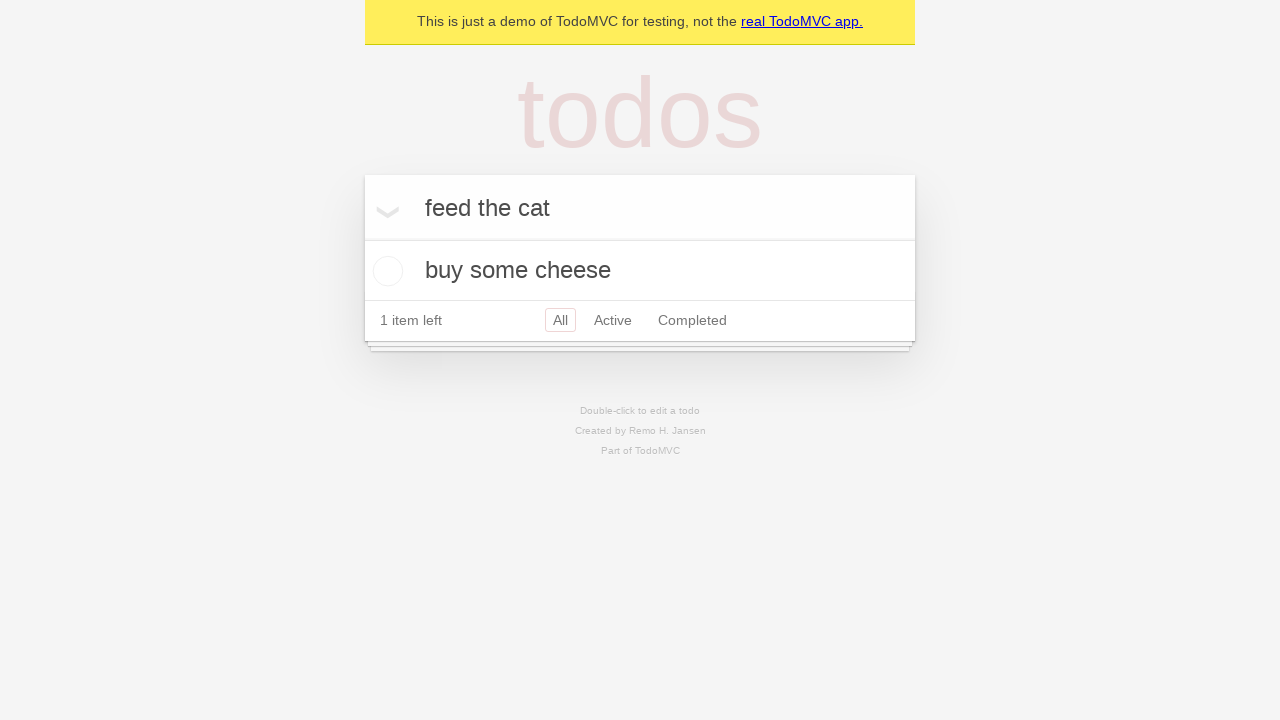

Pressed Enter to add second todo item on internal:attr=[placeholder="What needs to be done?"i]
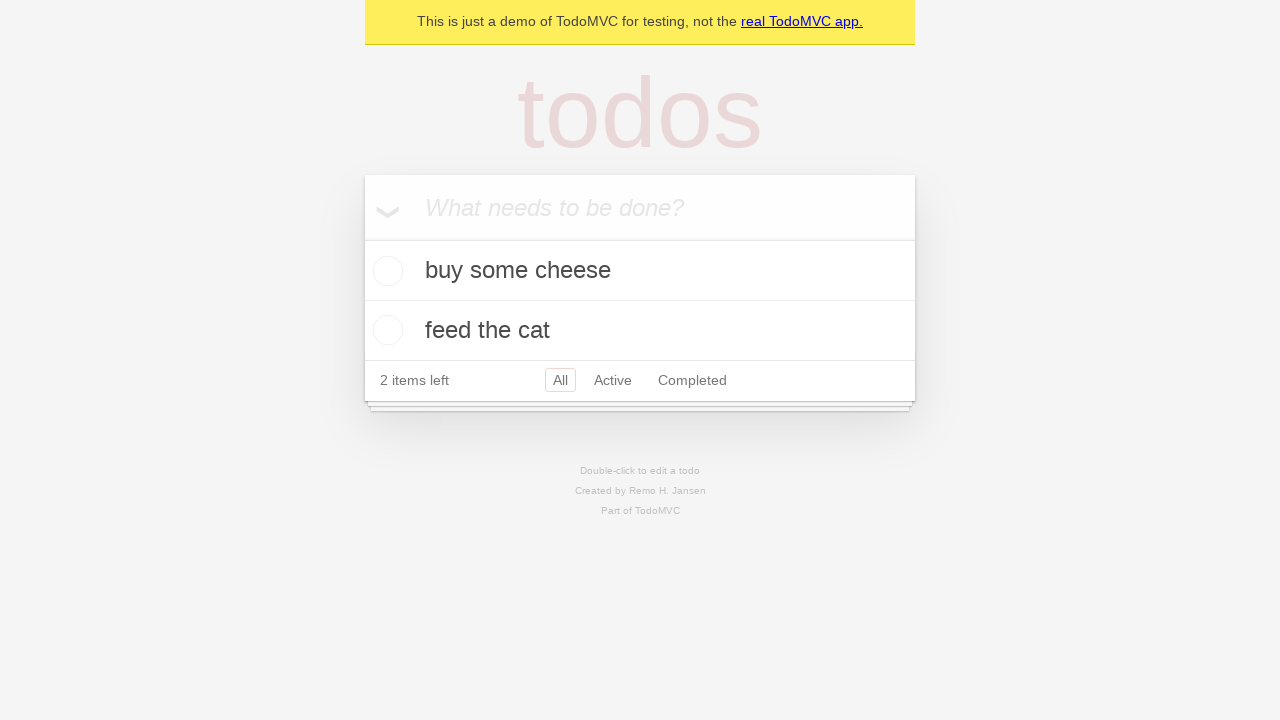

Filled todo input with 'book a doctors appointment' on internal:attr=[placeholder="What needs to be done?"i]
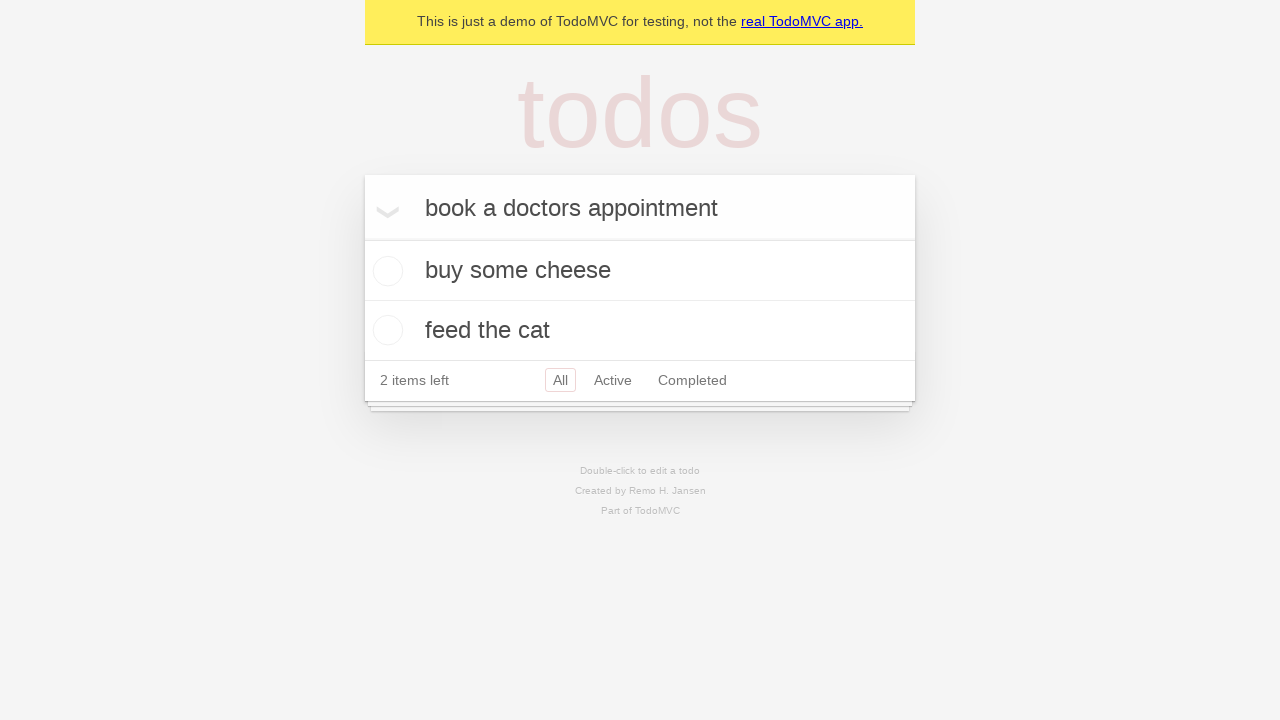

Pressed Enter to add third todo item on internal:attr=[placeholder="What needs to be done?"i]
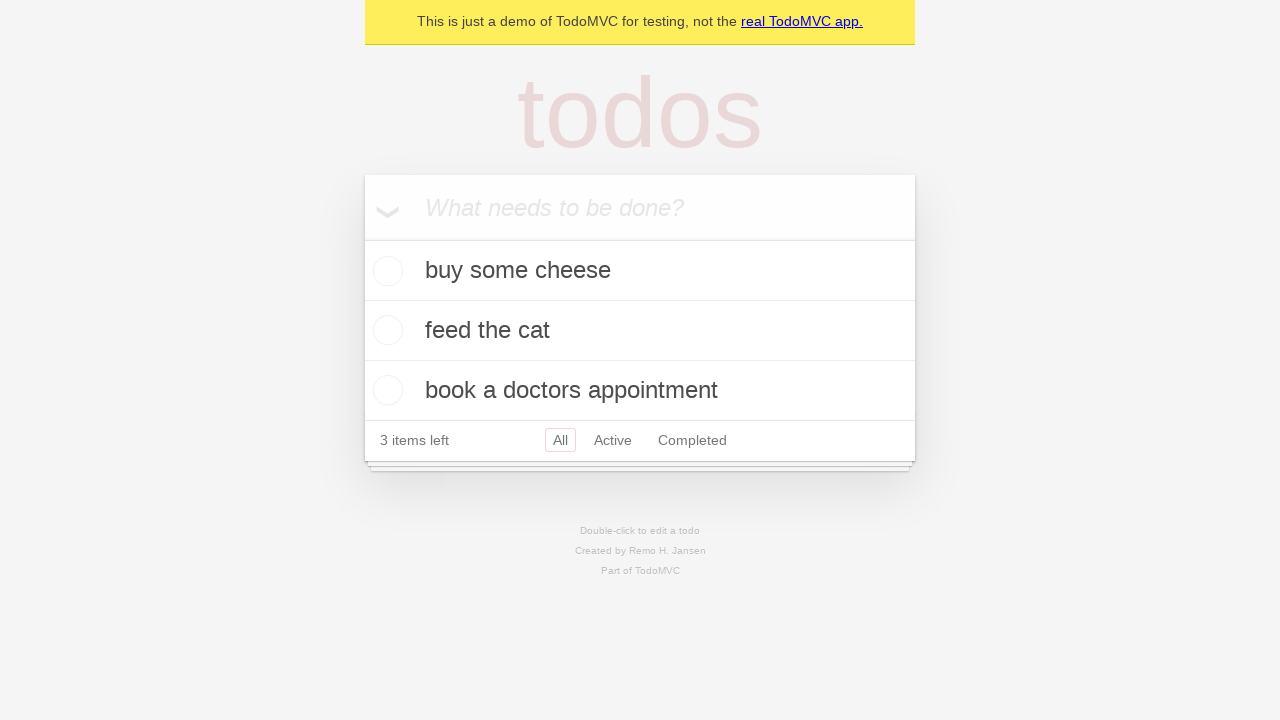

Marked second todo item as completed at (385, 330) on internal:testid=[data-testid="todo-item"s] >> nth=1 >> internal:role=checkbox
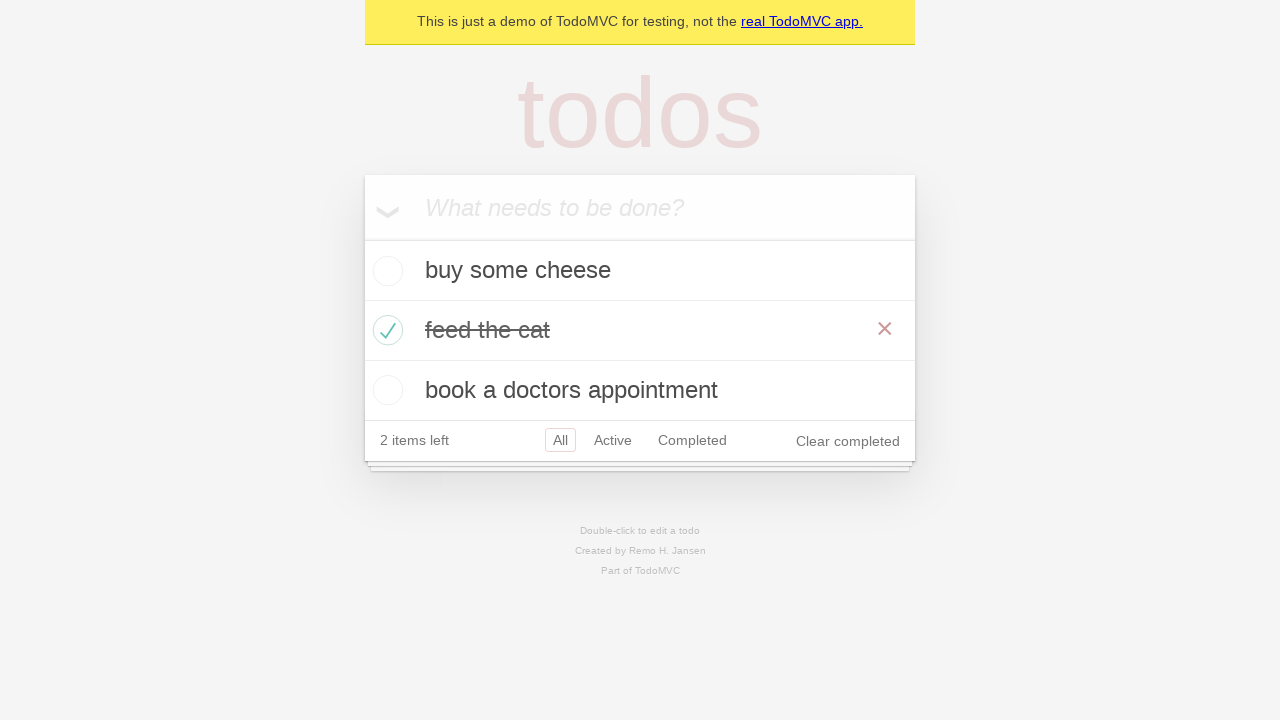

Clicked 'Clear completed' button to remove completed items at (848, 441) on internal:role=button[name="Clear completed"i]
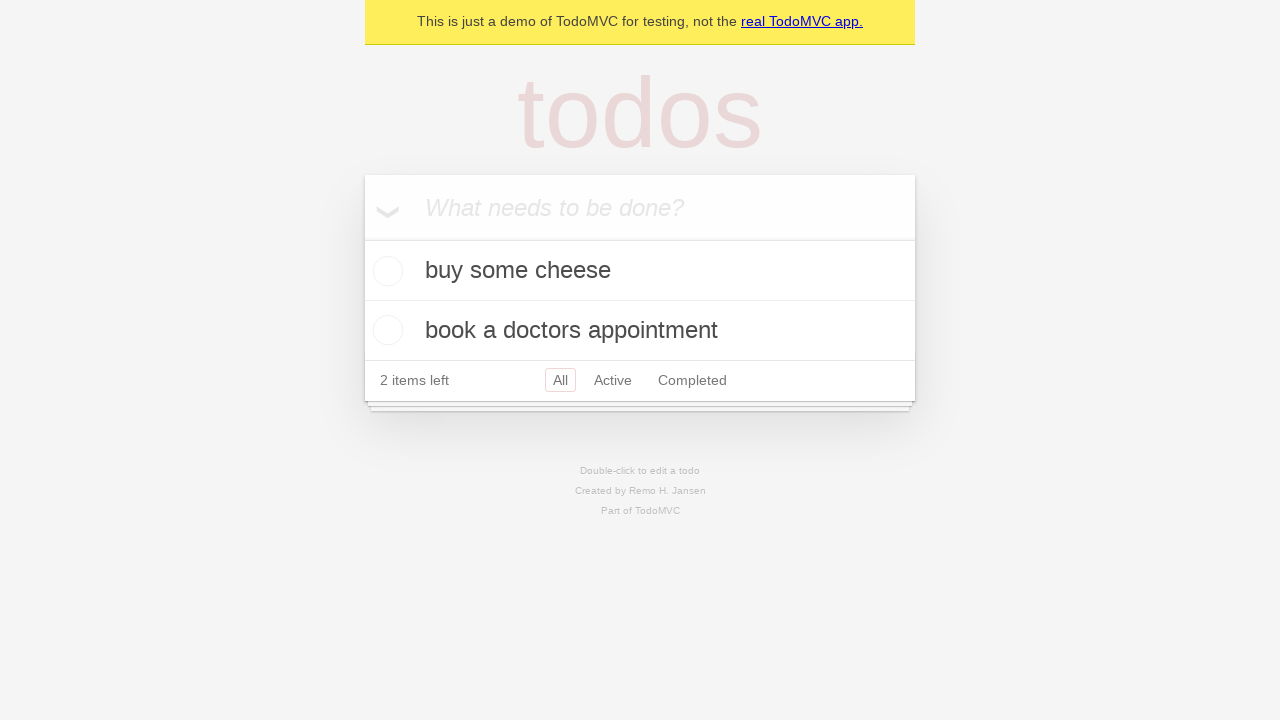

Waited for todo items to update after clearing completed items
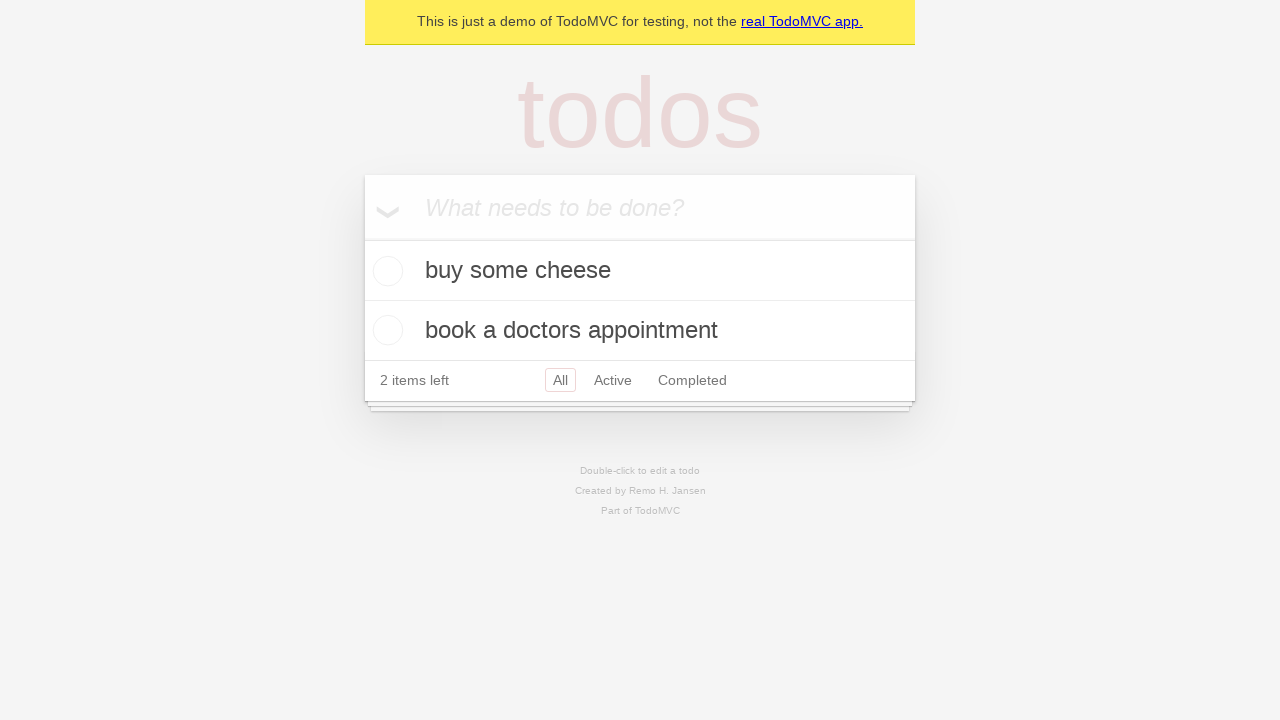

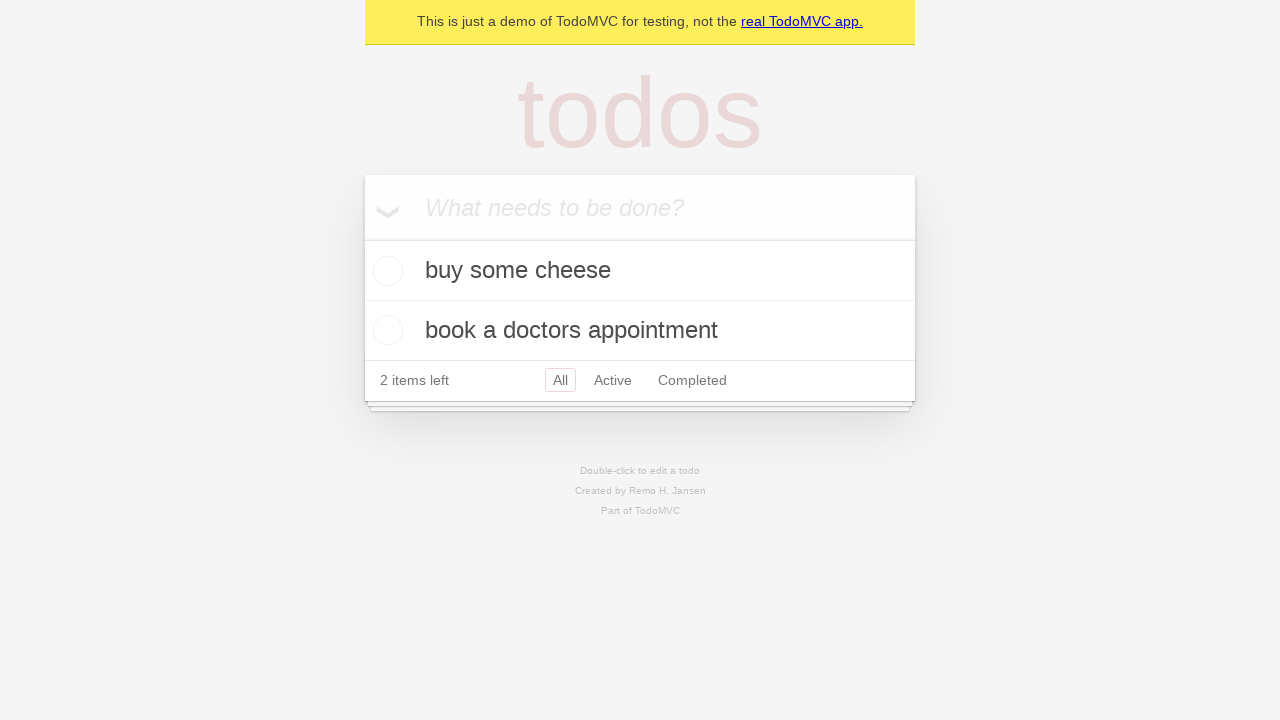